Tests calculator multiplication with scientific notation by entering 2e2 and 1.5, selecting multiply operation, and verifying the result is 300

Starting URL: https://calculatorsoftuni.onrender.com

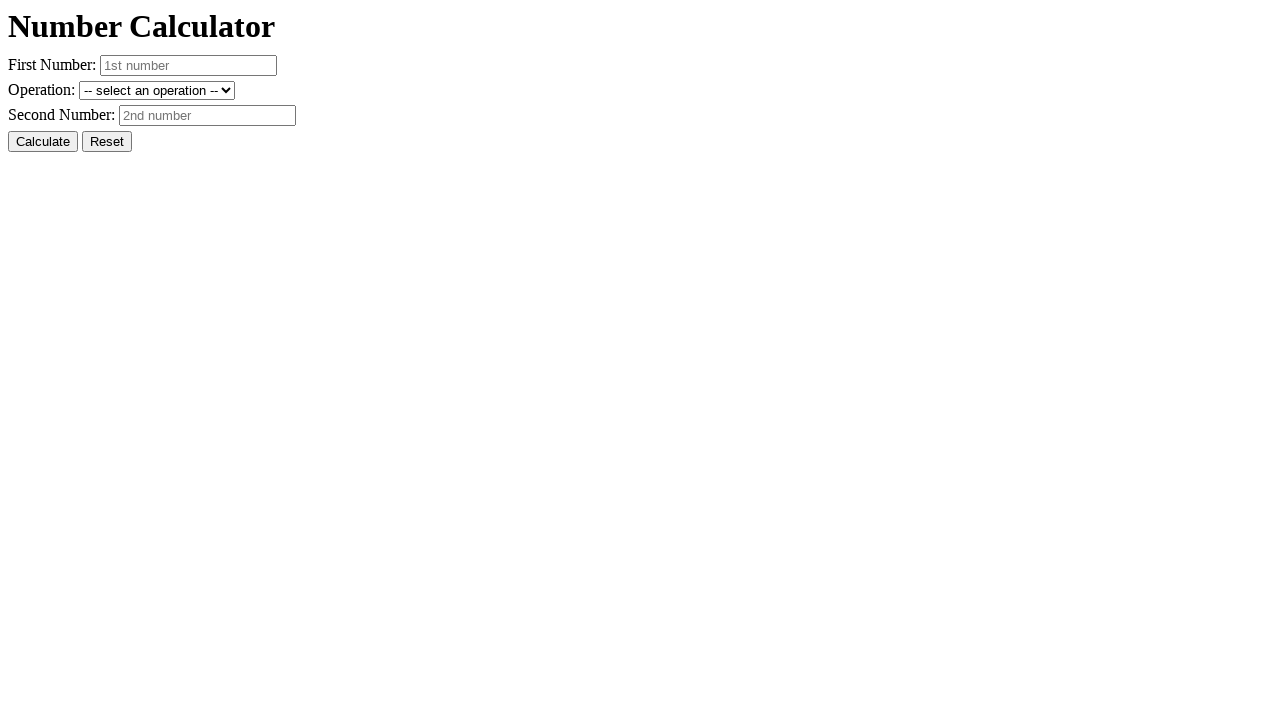

Clicked reset button to clear previous values at (107, 142) on #resetButton
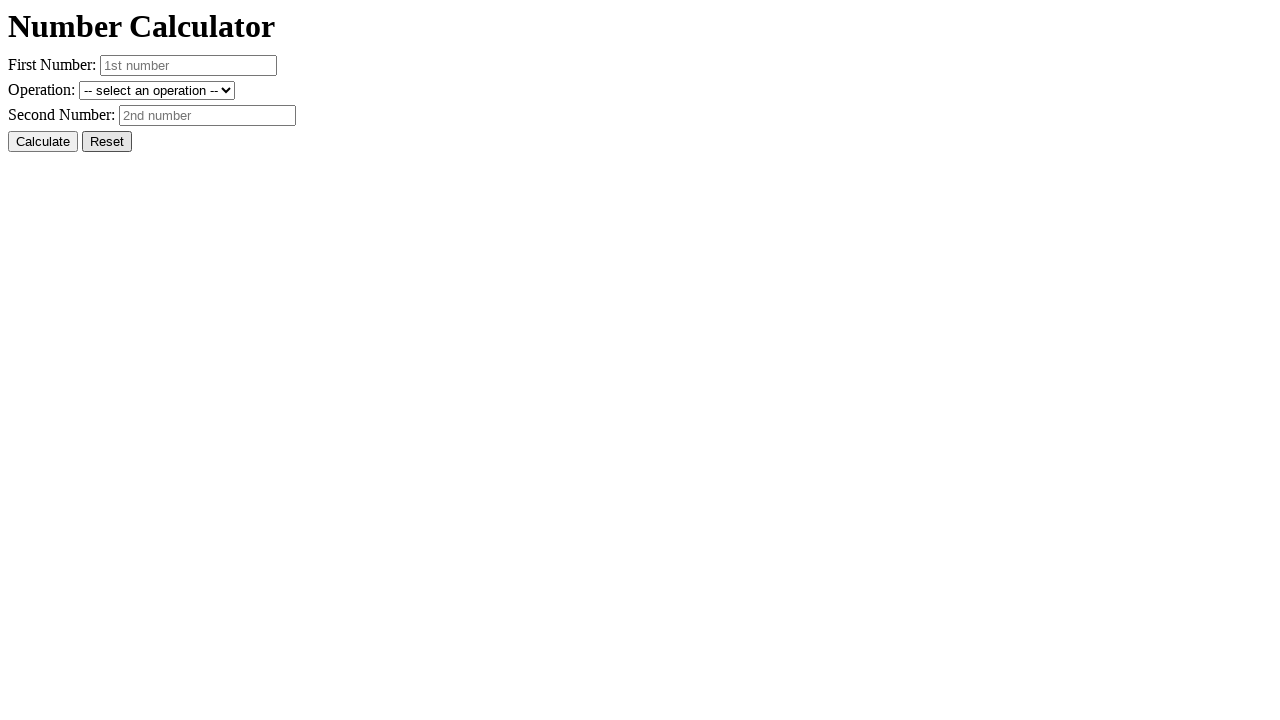

Entered first number 2e2 (200 in scientific notation) on #number1
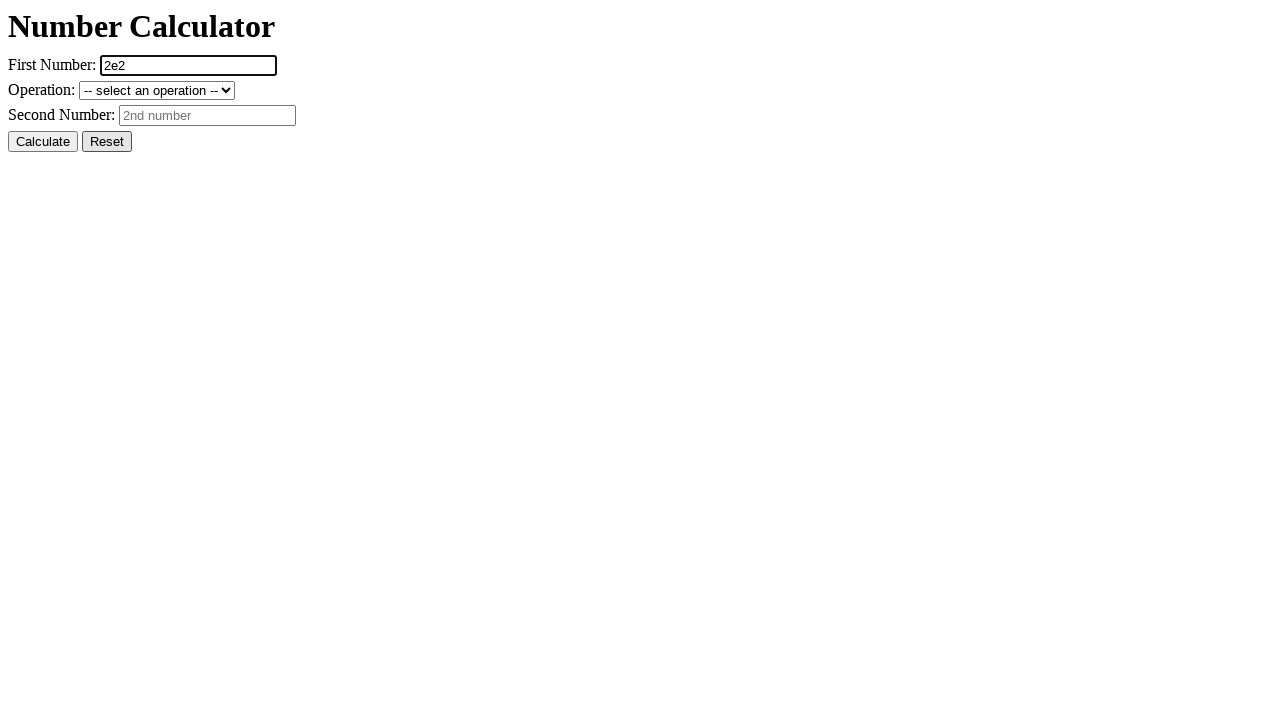

Entered second number 1.5 on #number2
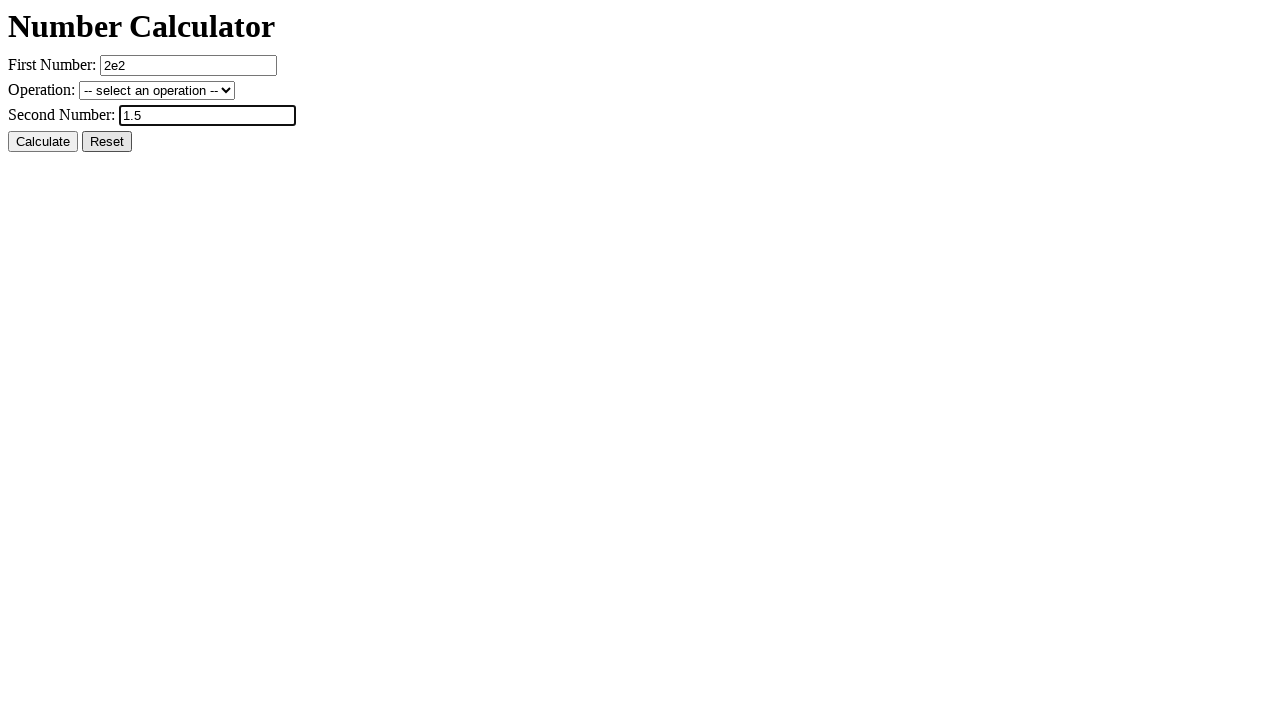

Selected multiplication operation on #operation
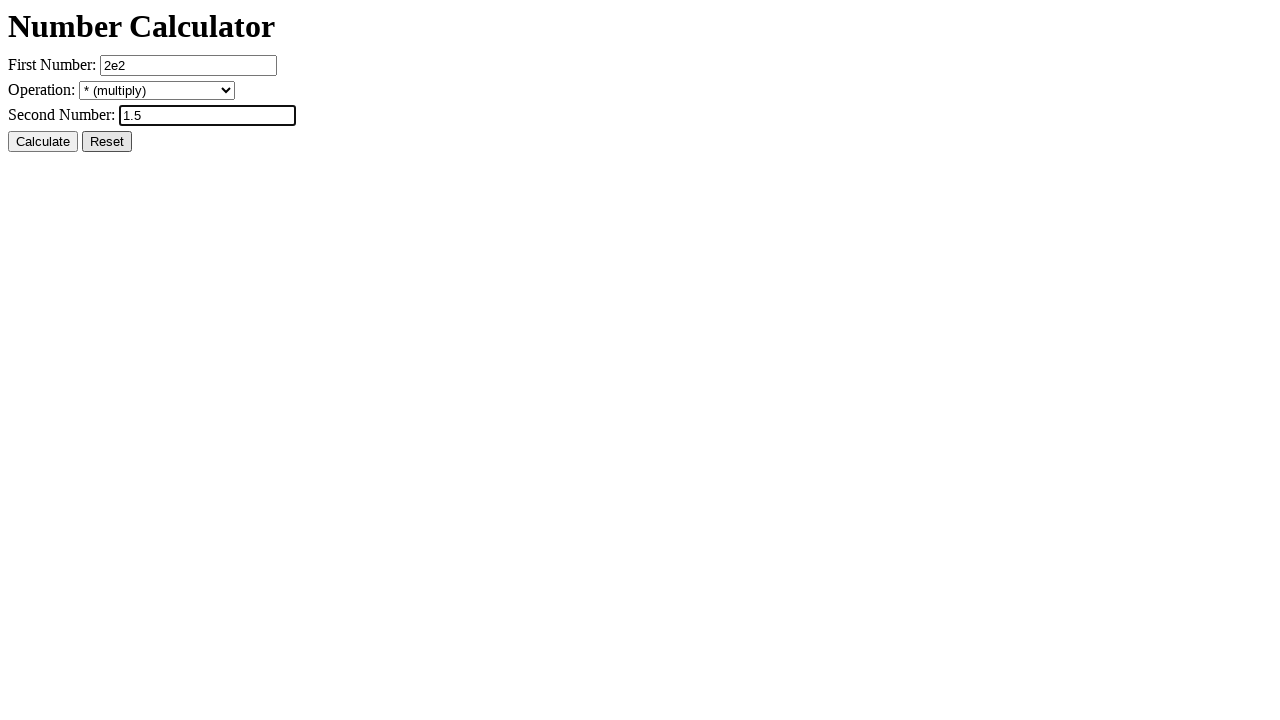

Clicked calculate button to compute 2e2 * 1.5 at (43, 142) on #calcButton
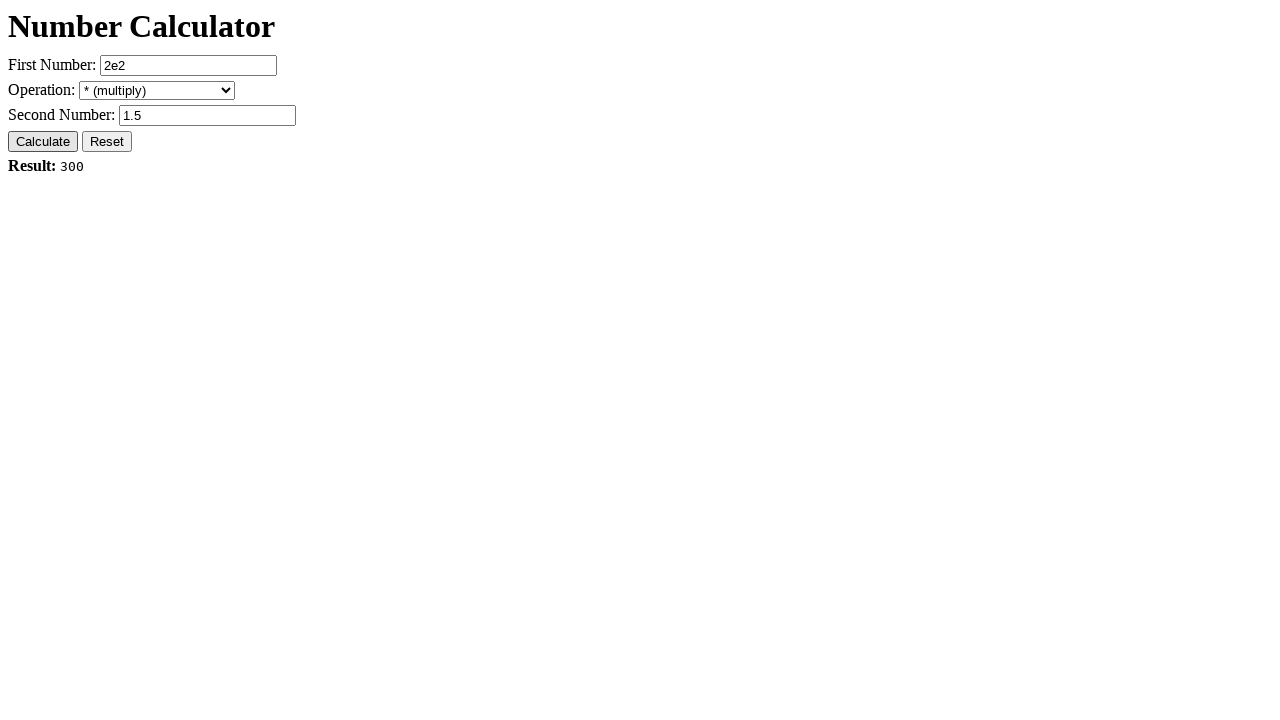

Verified result is displayed (expected: 300)
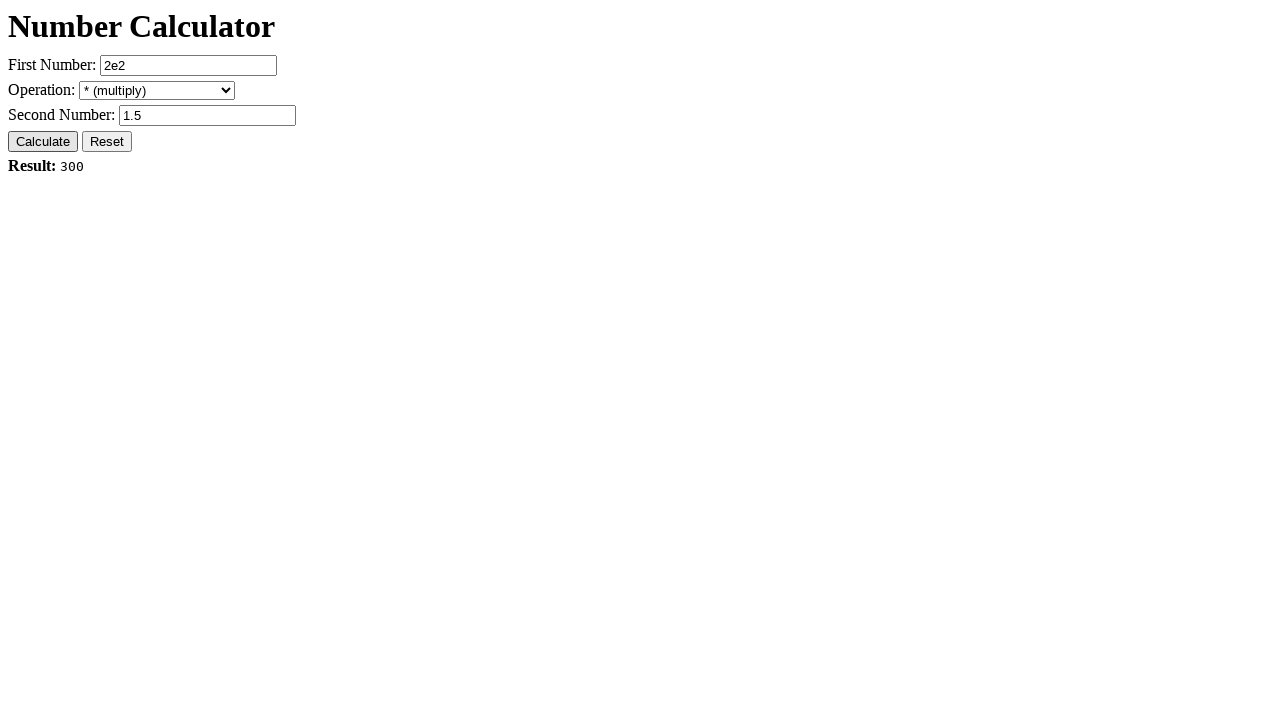

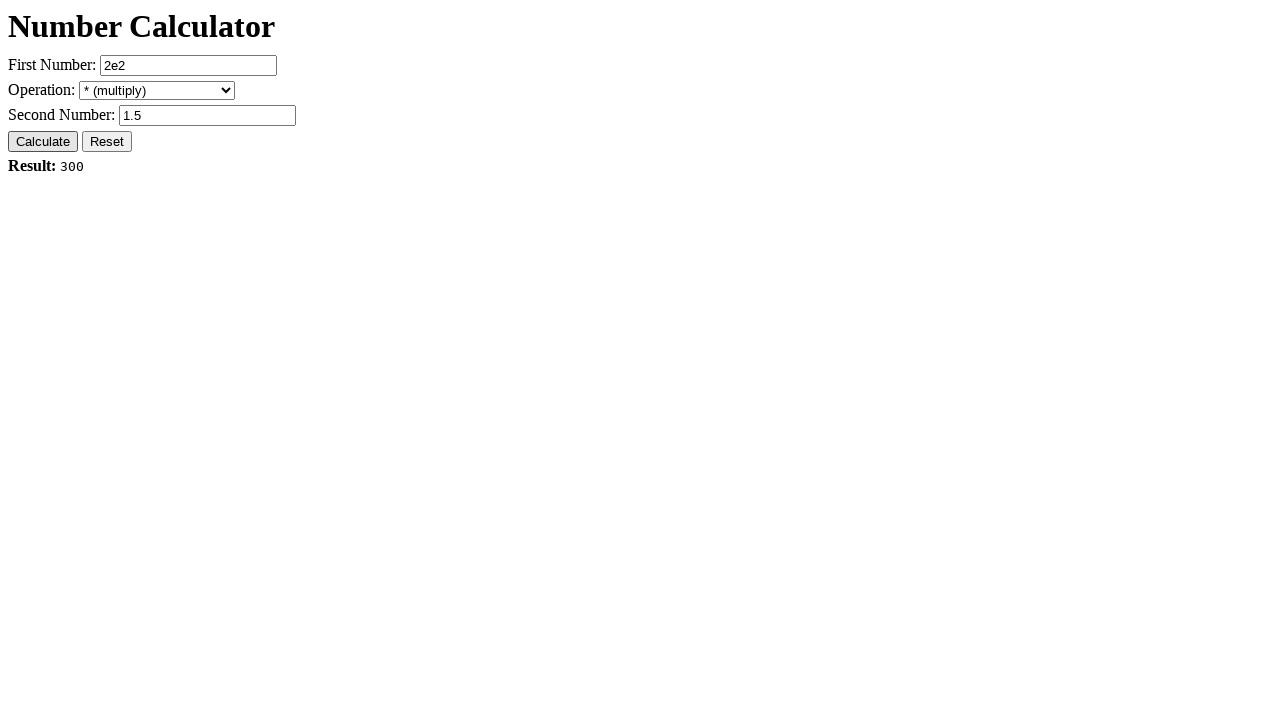